Tests a pincode lookup feature by navigating to a single page, entering a pincode value, clicking the CHECK button, and verifying the page redirects without showing an error.

Starting URL: https://adoring-pasteur-3ae17d.netlify.app/single.html

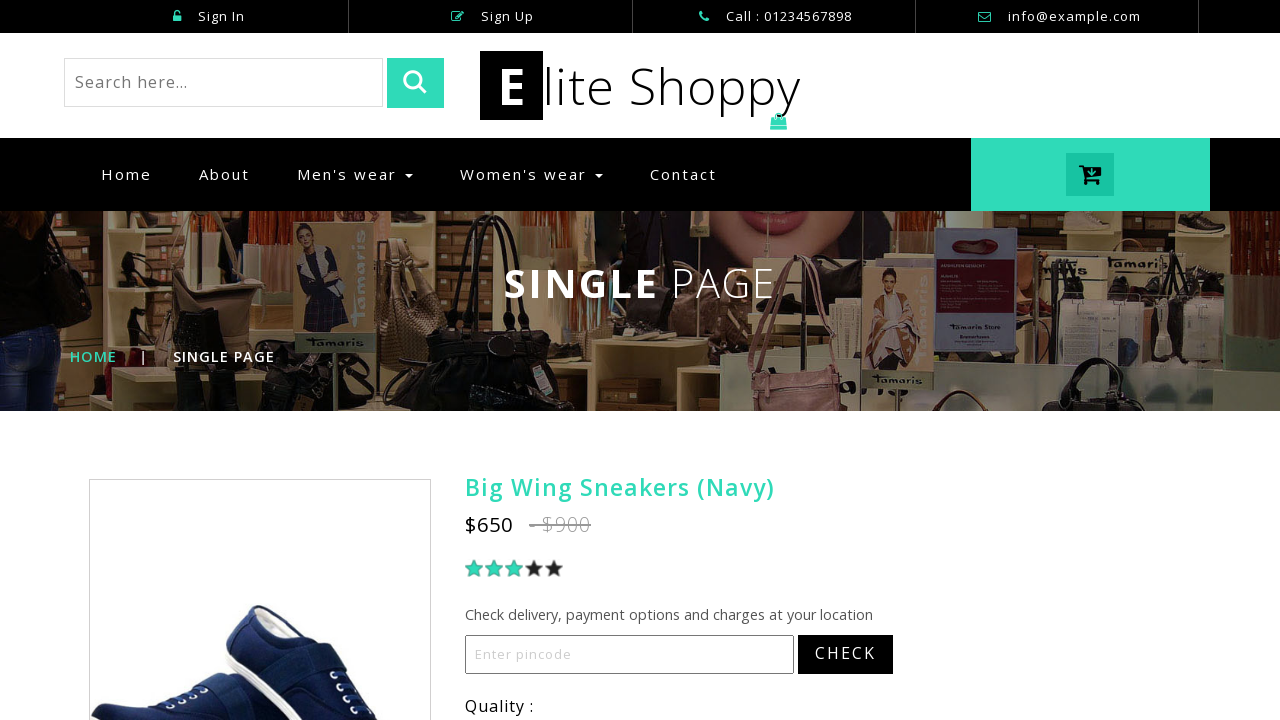

Waited for page to load (domcontentloaded)
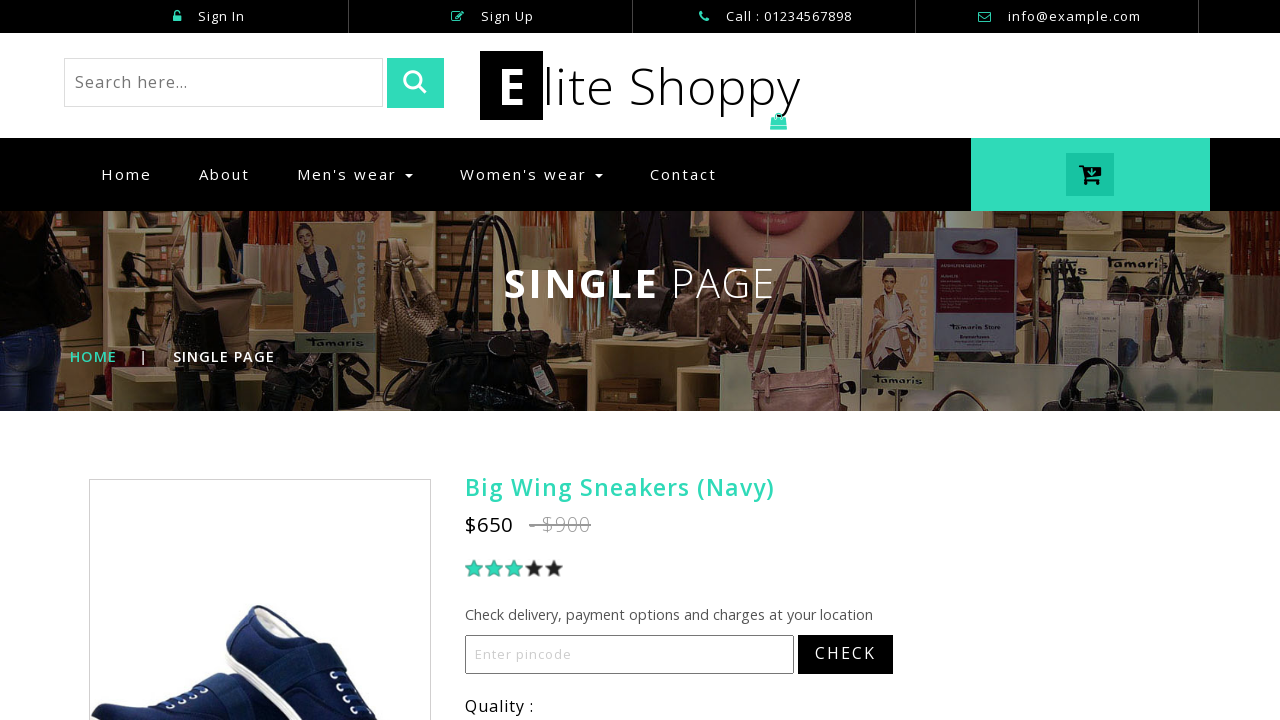

Filled pincode input field with '560001' on div.description > form > input[type='text']:nth-child(1)
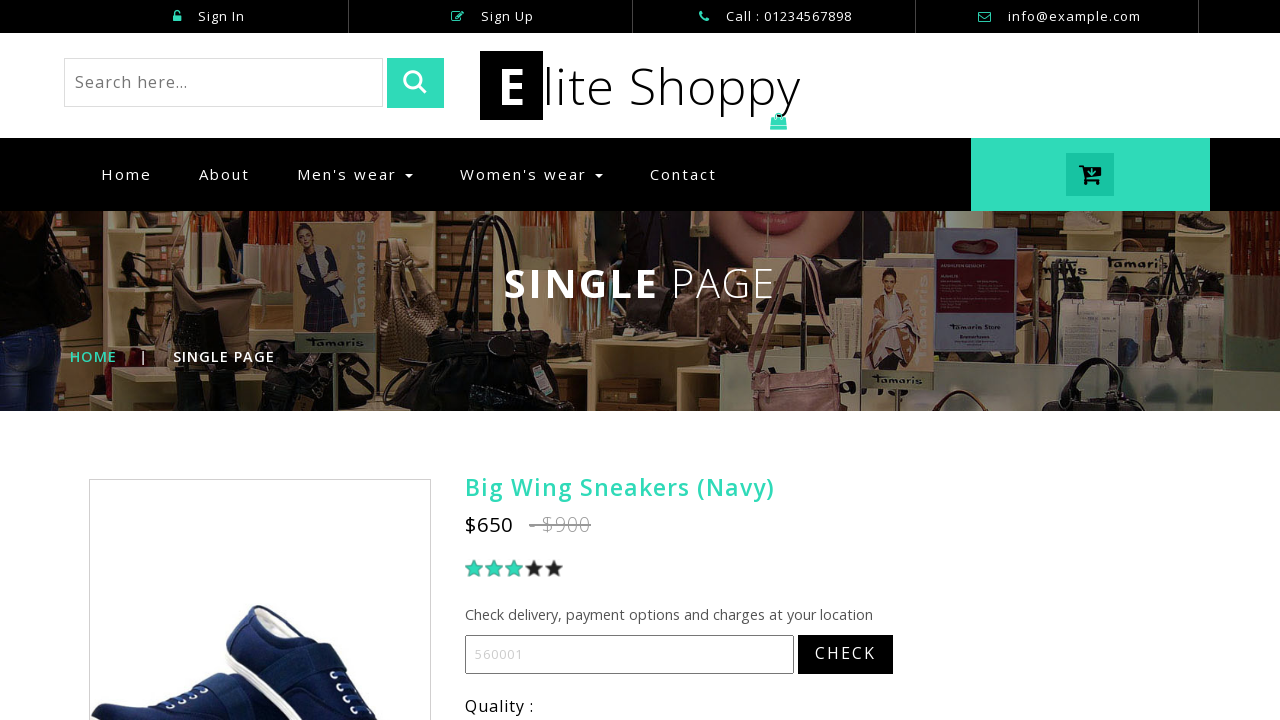

Clicked CHECK button to submit pincode at (845, 654) on div.description > form > input[type='submit']:nth-child(2)
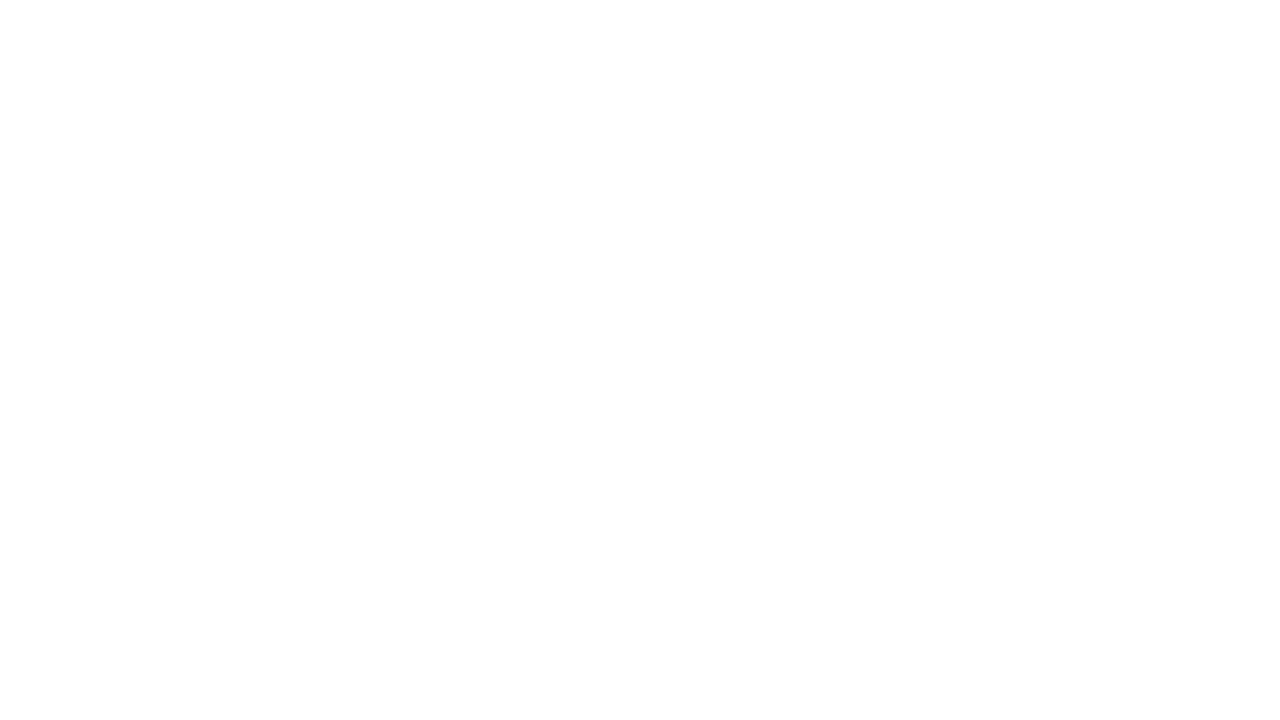

Waited for page to load after pincode submission
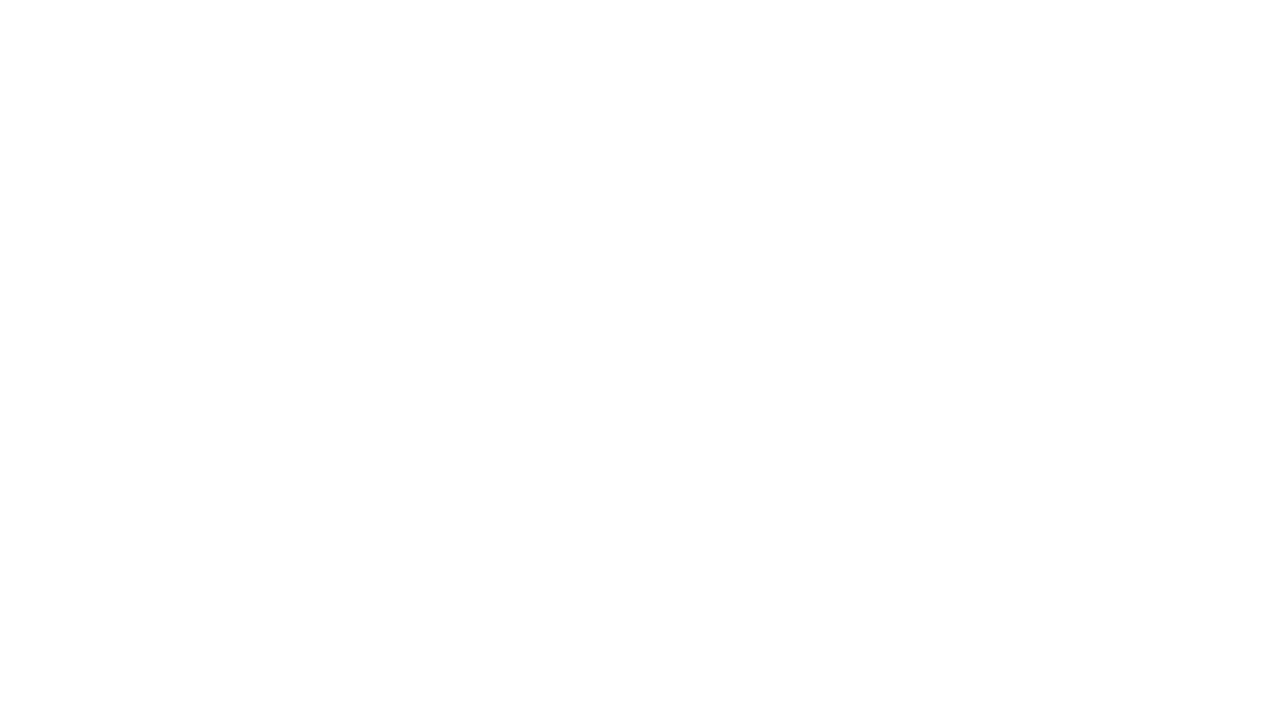

Verified no error header is present - redirection successful
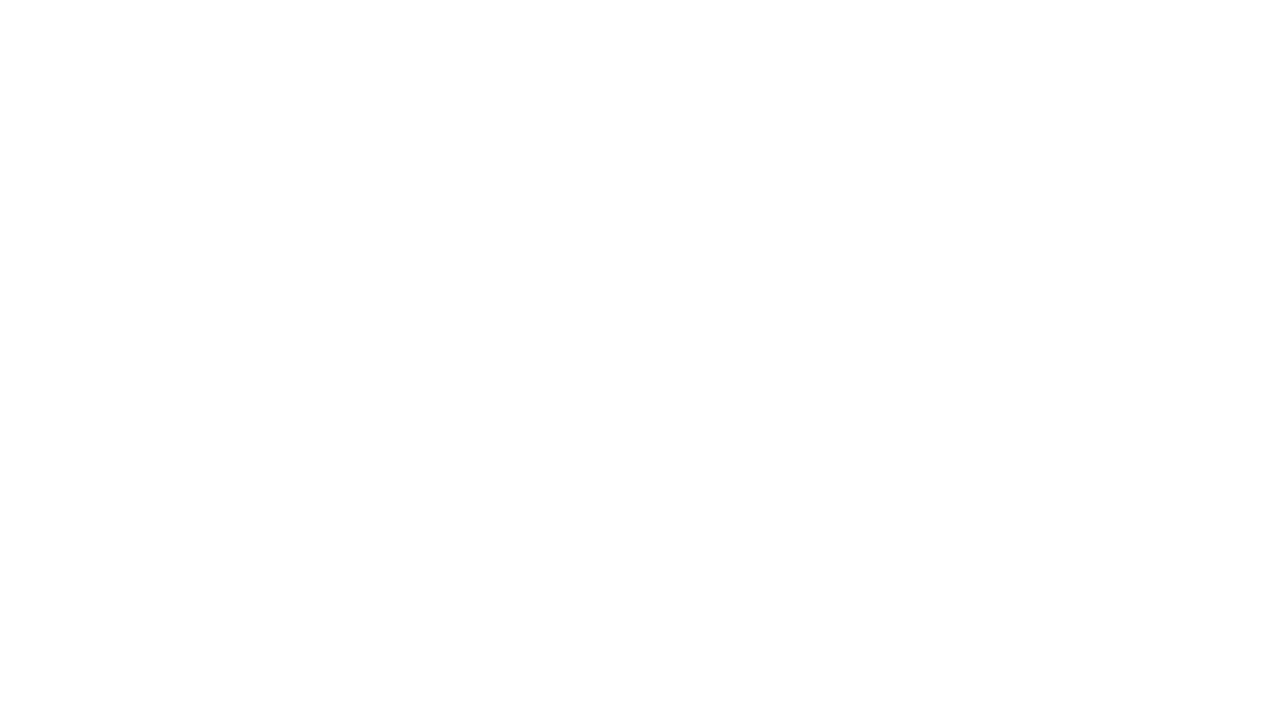

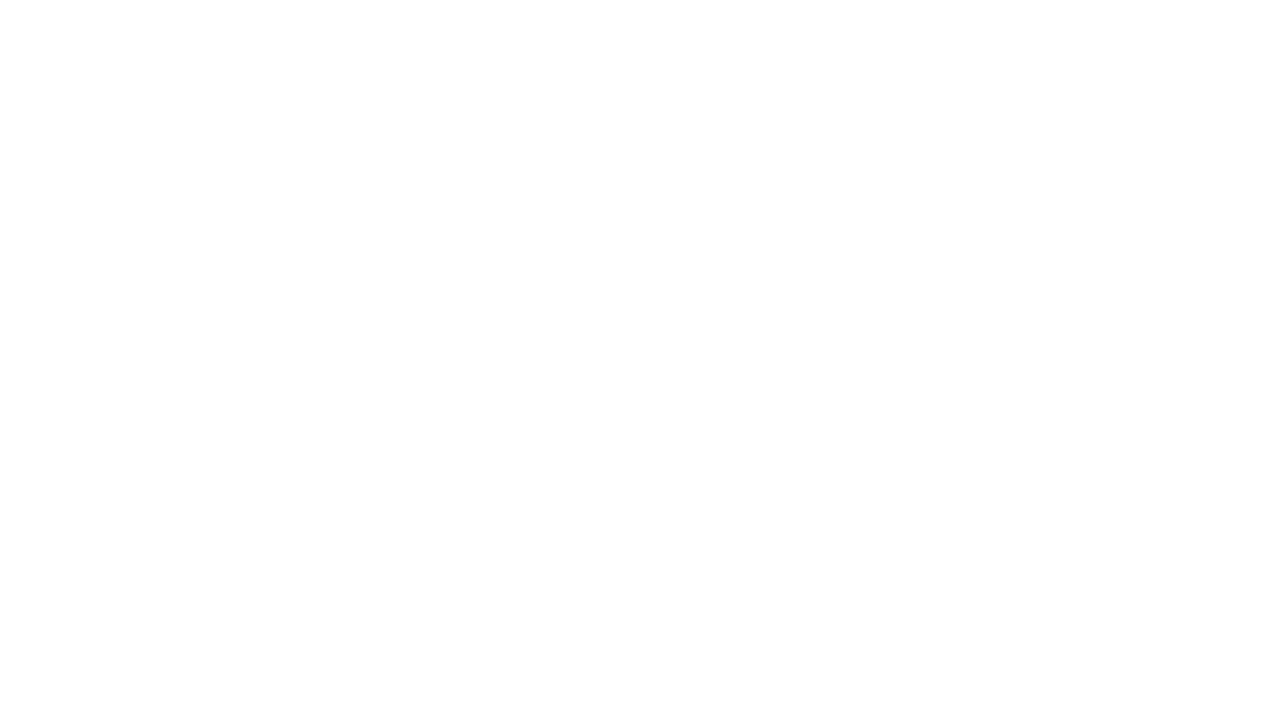